Tests drag and drop functionality by dragging an element from draggable to dropzone2

Starting URL: https://v1.training-support.net/selenium/drag-drop

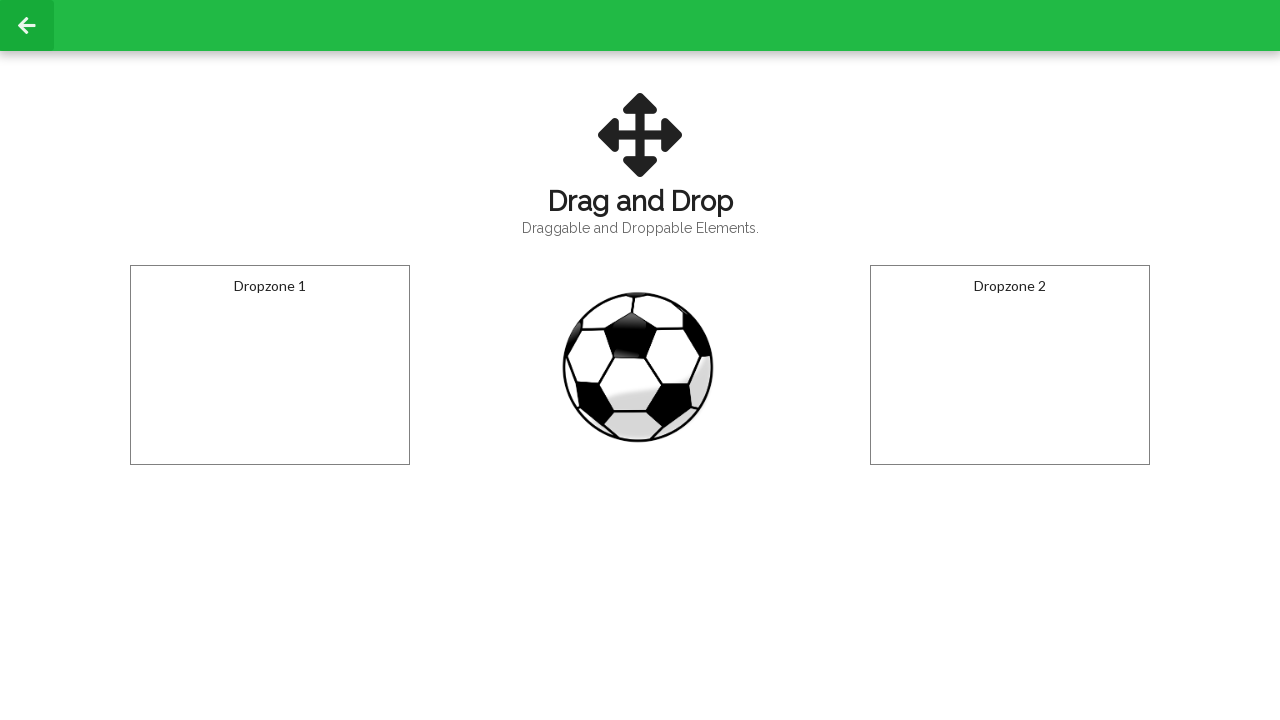

Navigated to drag and drop training page
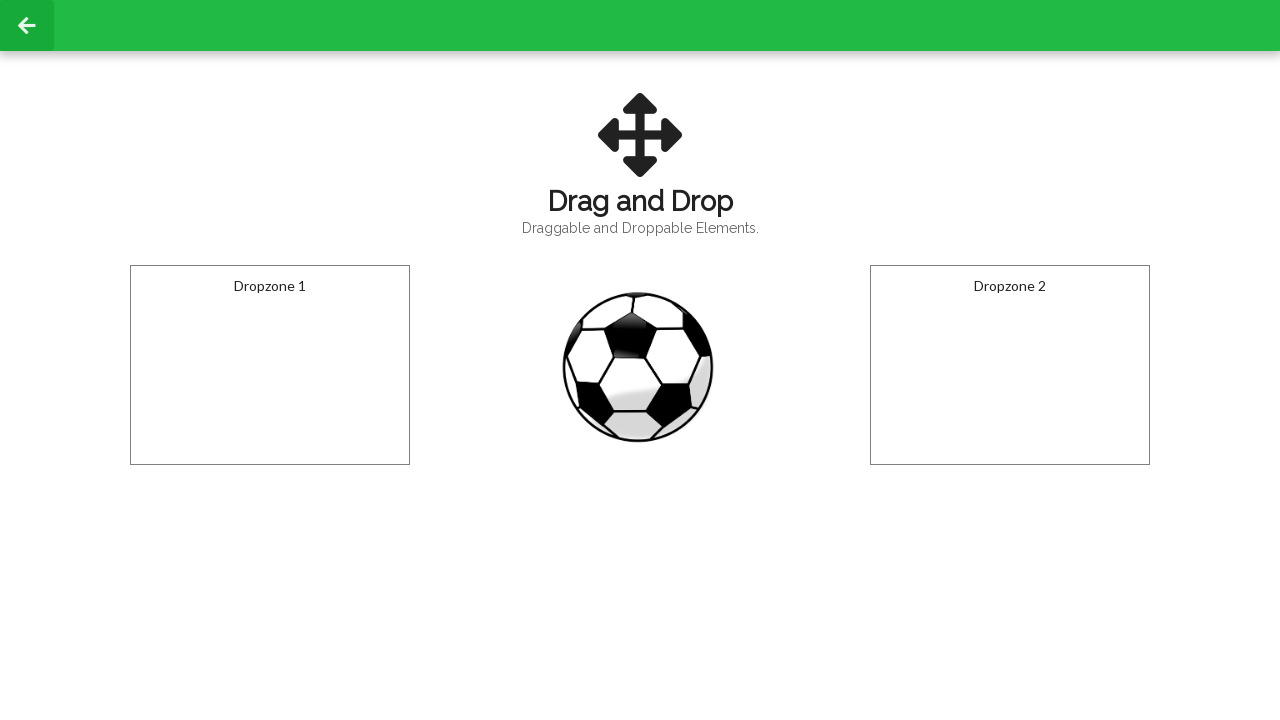

Located draggable element
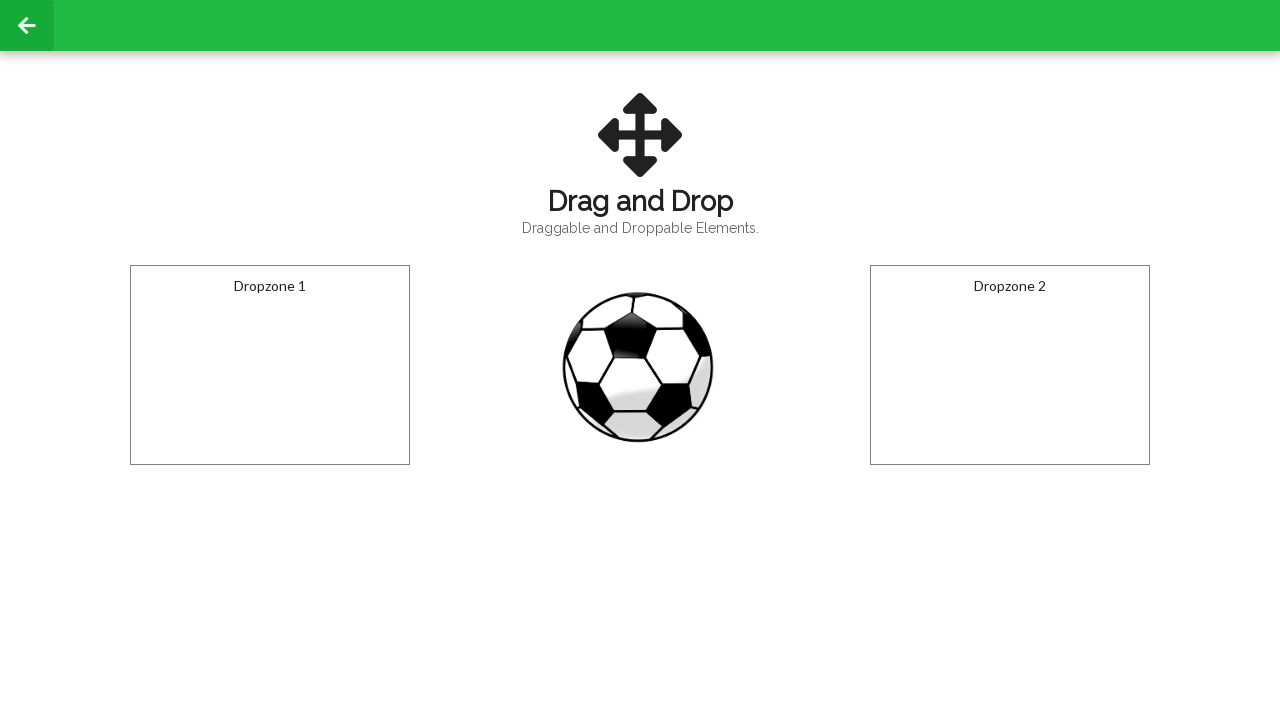

Located dropzone2 target element
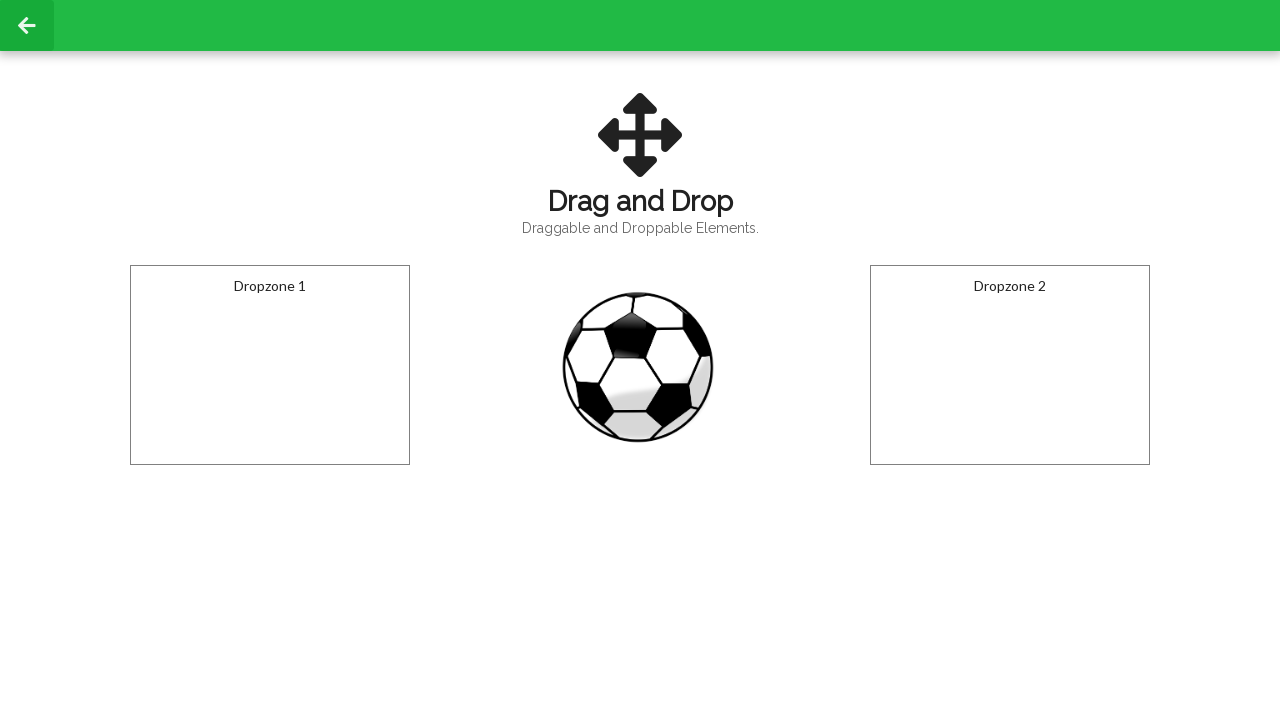

Dragged draggable element to dropzone2 at (1010, 365)
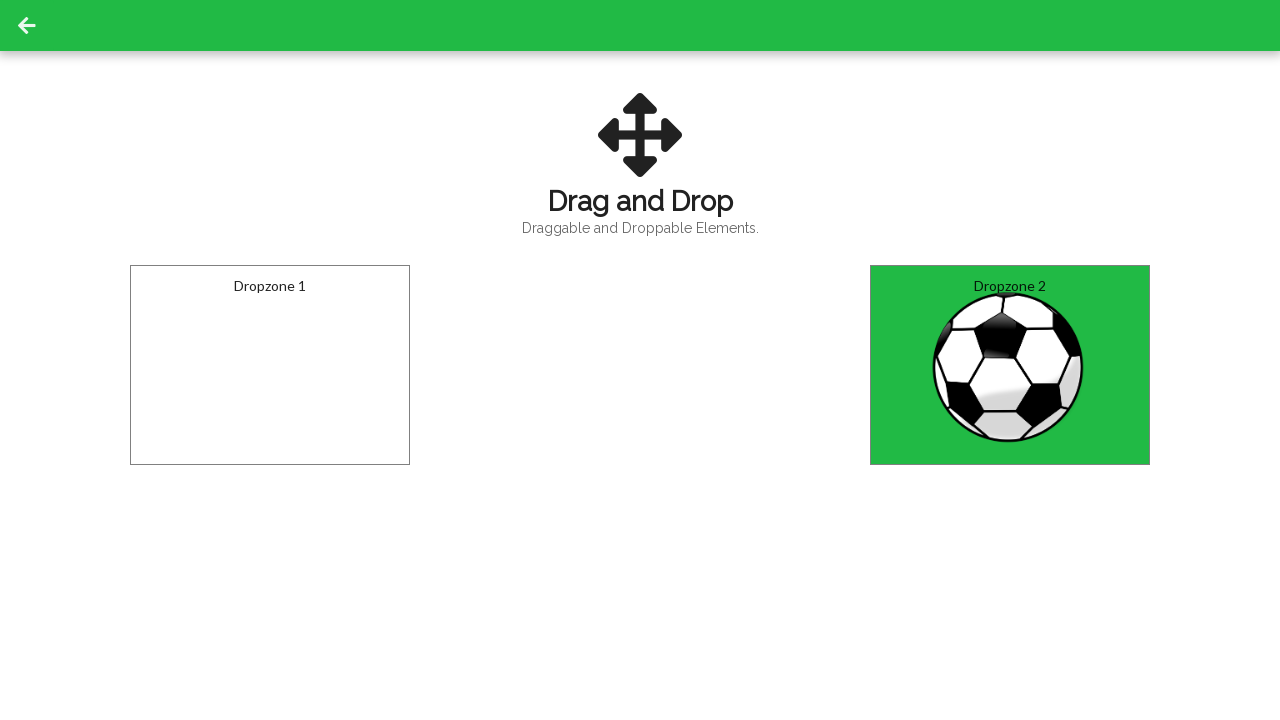

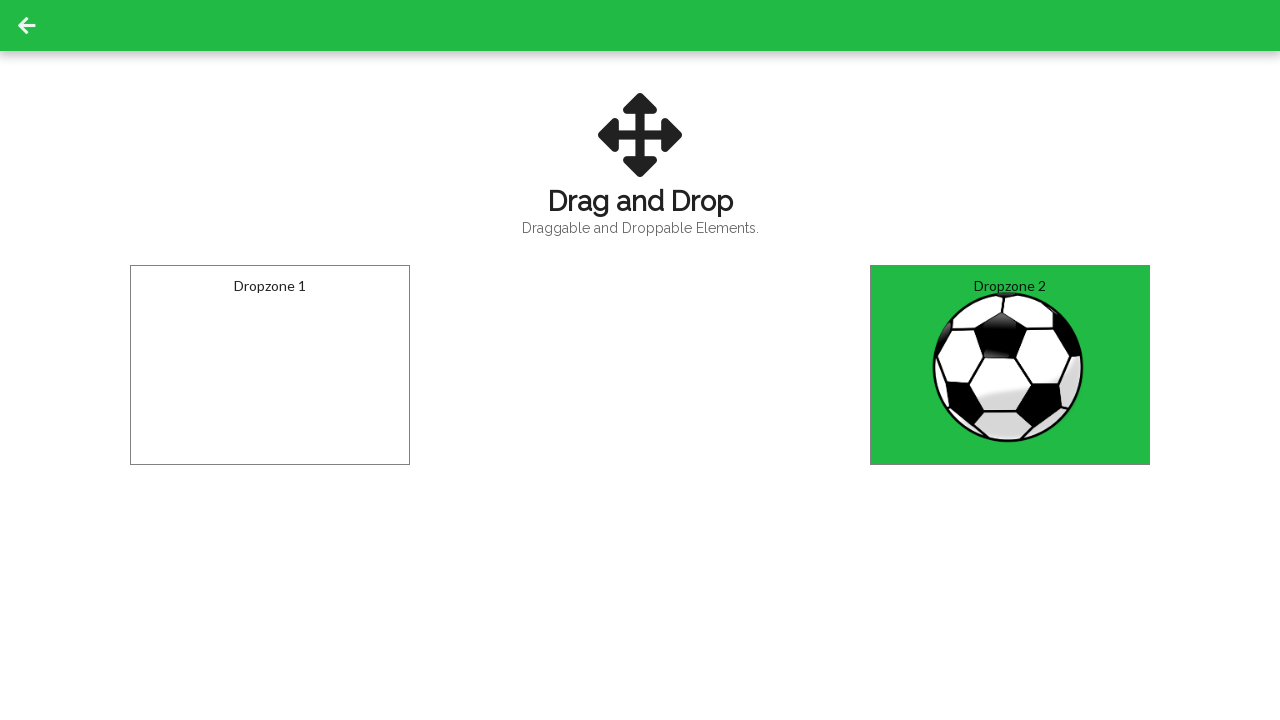